Tests the Word to PDF conversion page by maximizing the browser window and clicking on the Choose Files button to initiate file upload

Starting URL: https://smallpdf.com/word-to-pdf

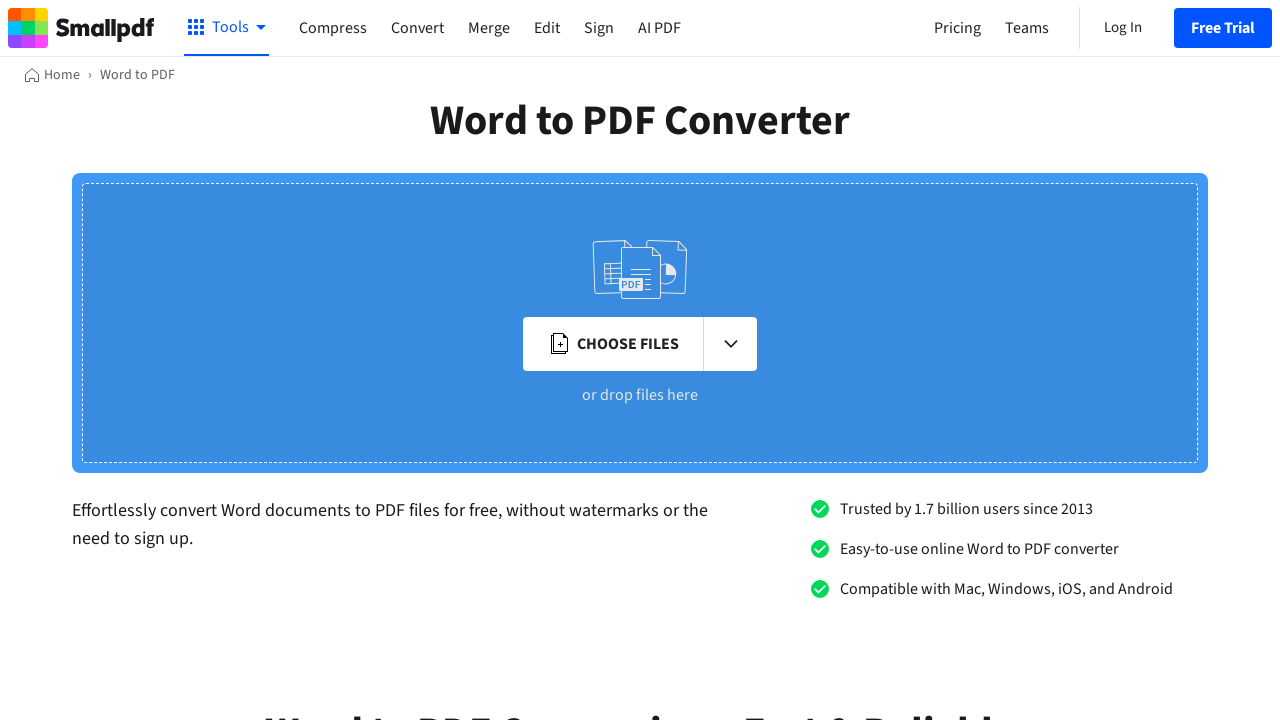

Set browser viewport to 1920x1080 to maximize window
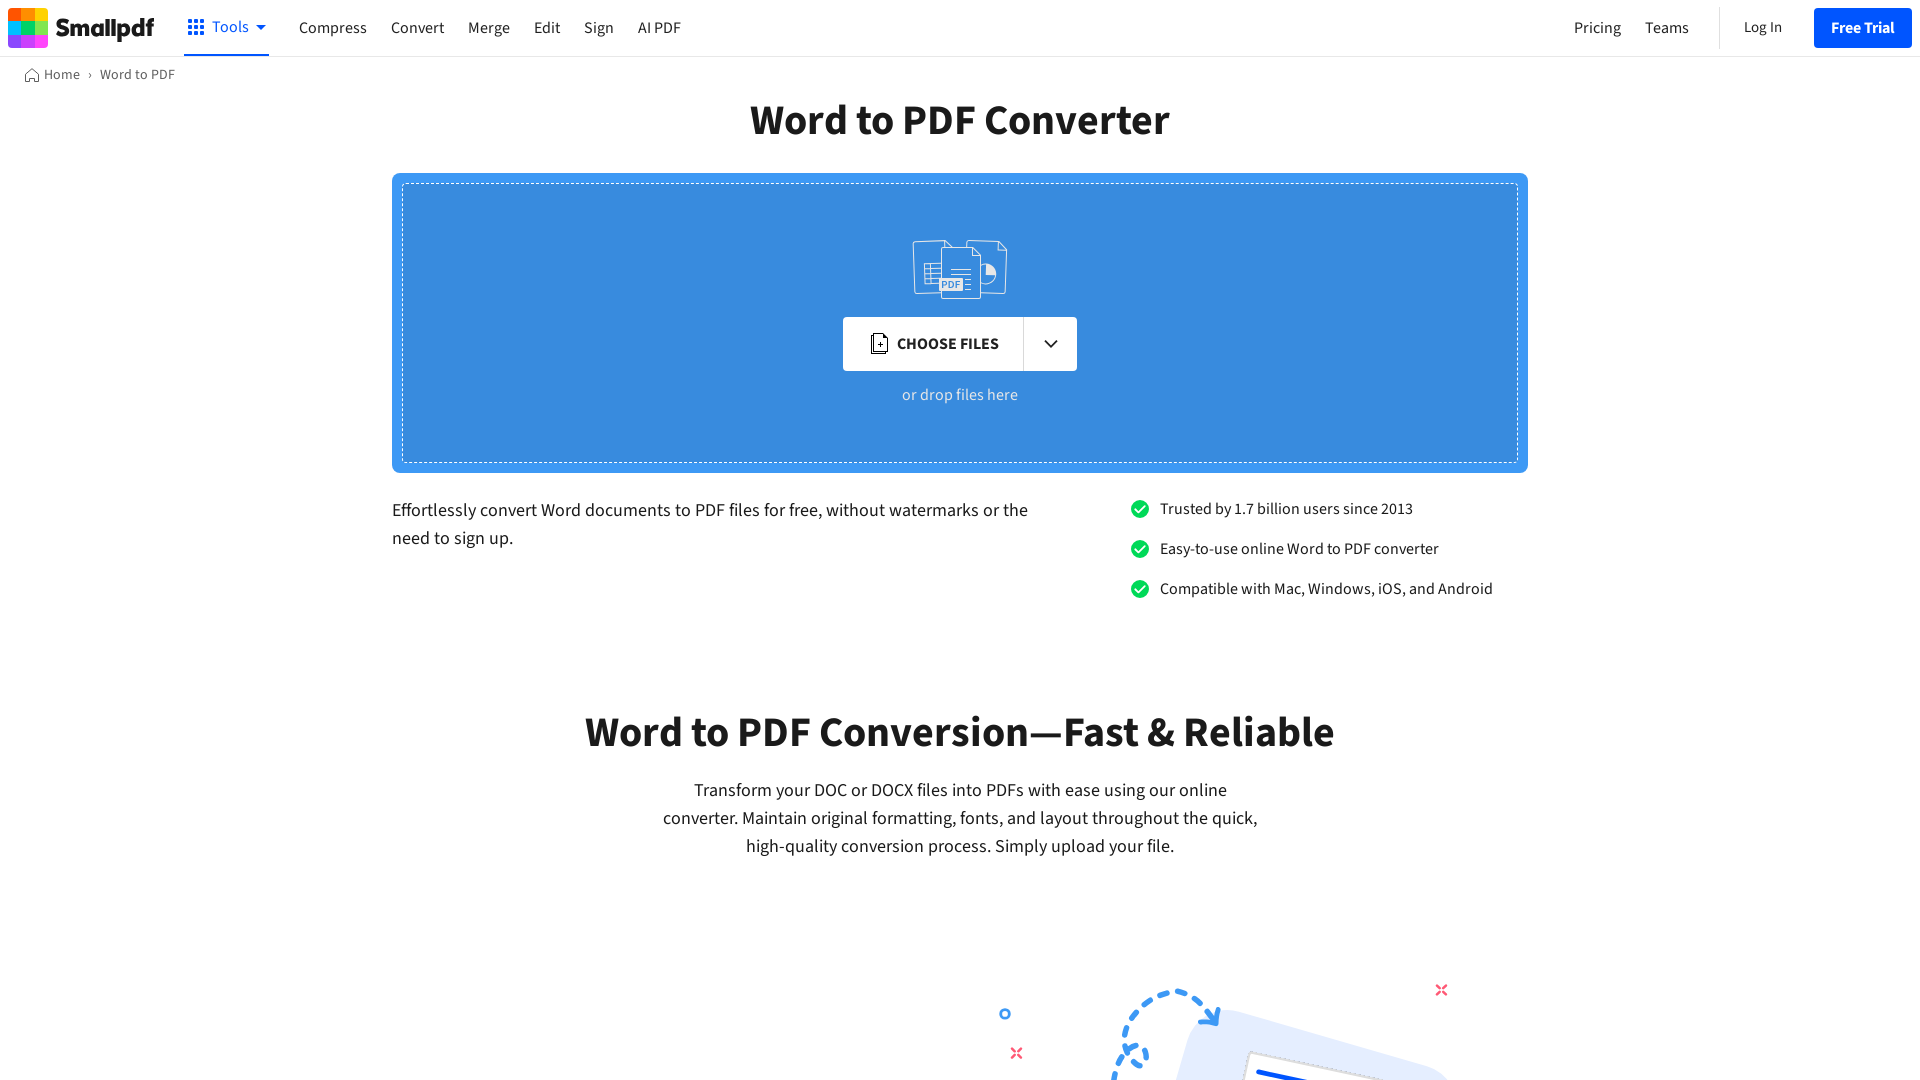

Waited for Word to PDF conversion page to load completely
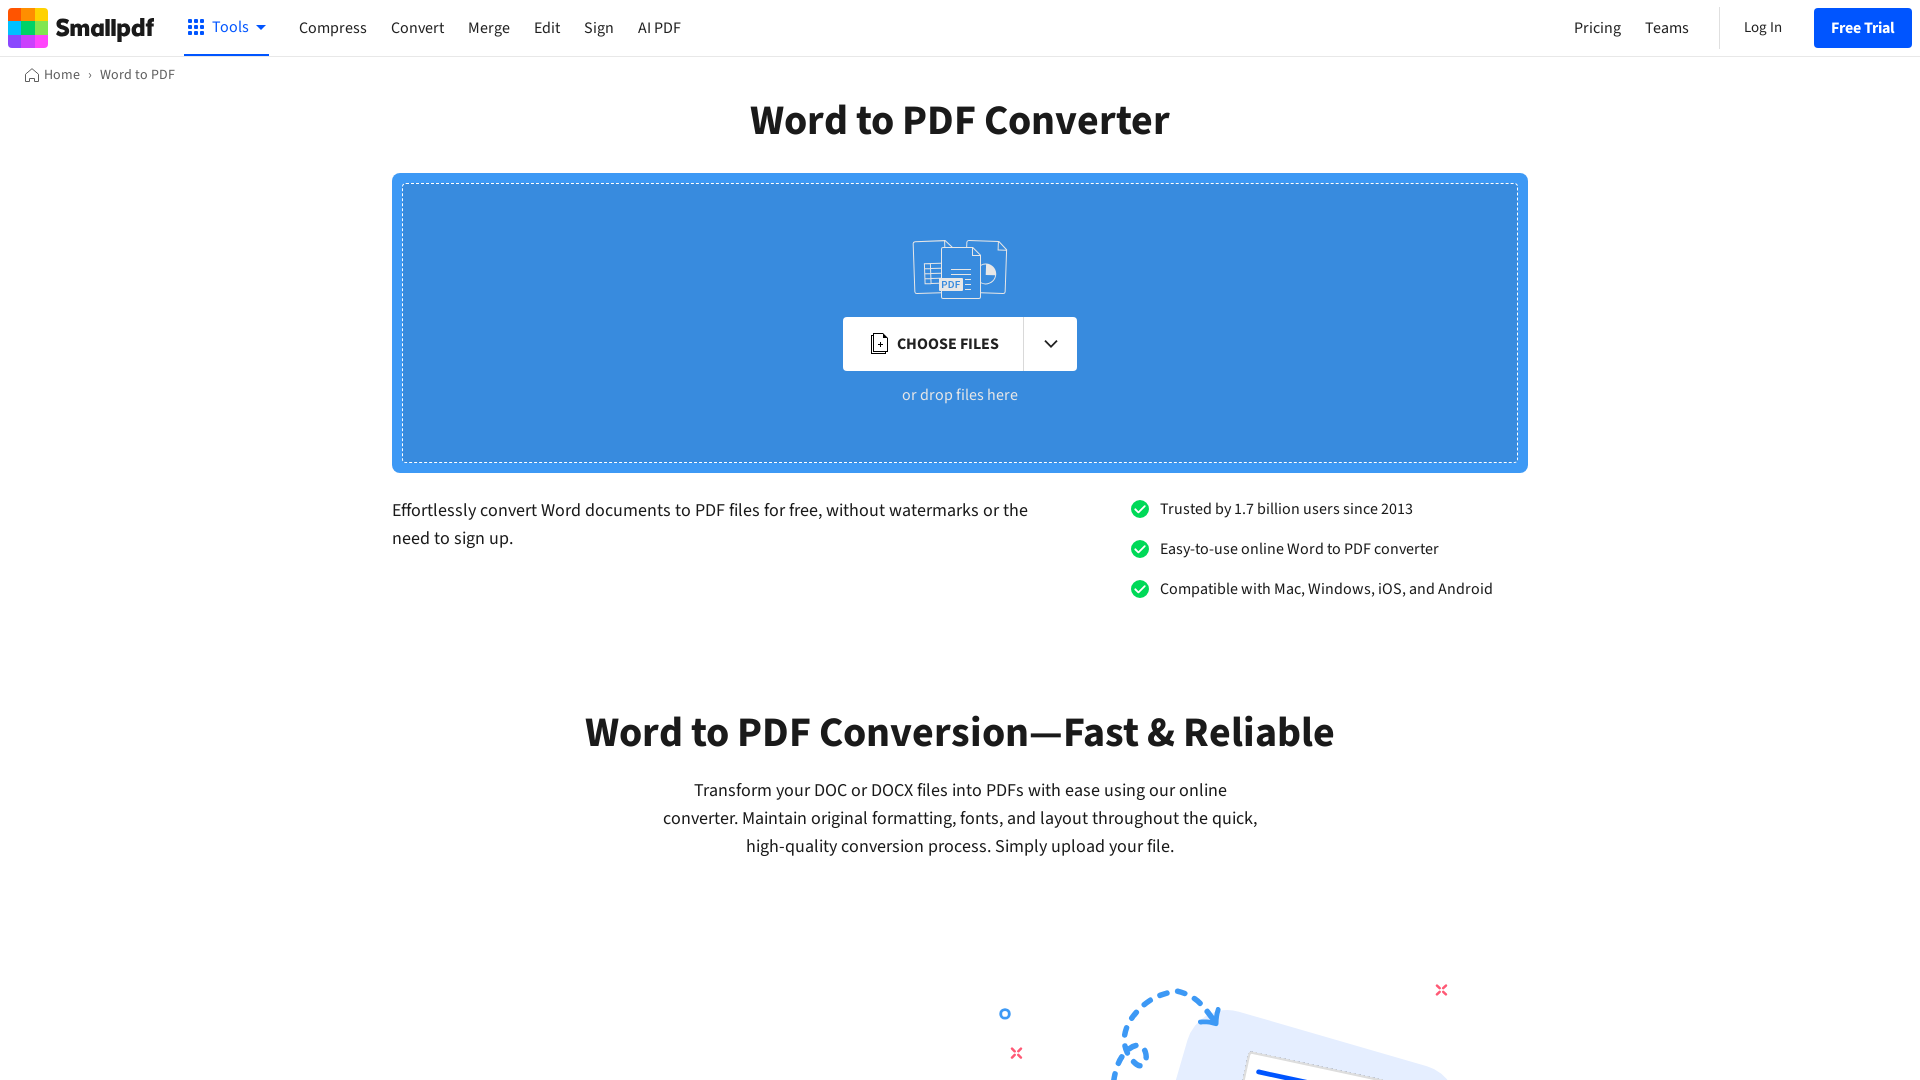

Clicked on 'Choose Files' button to initiate file upload at (948, 344) on xpath=//span[text()='Choose Files']
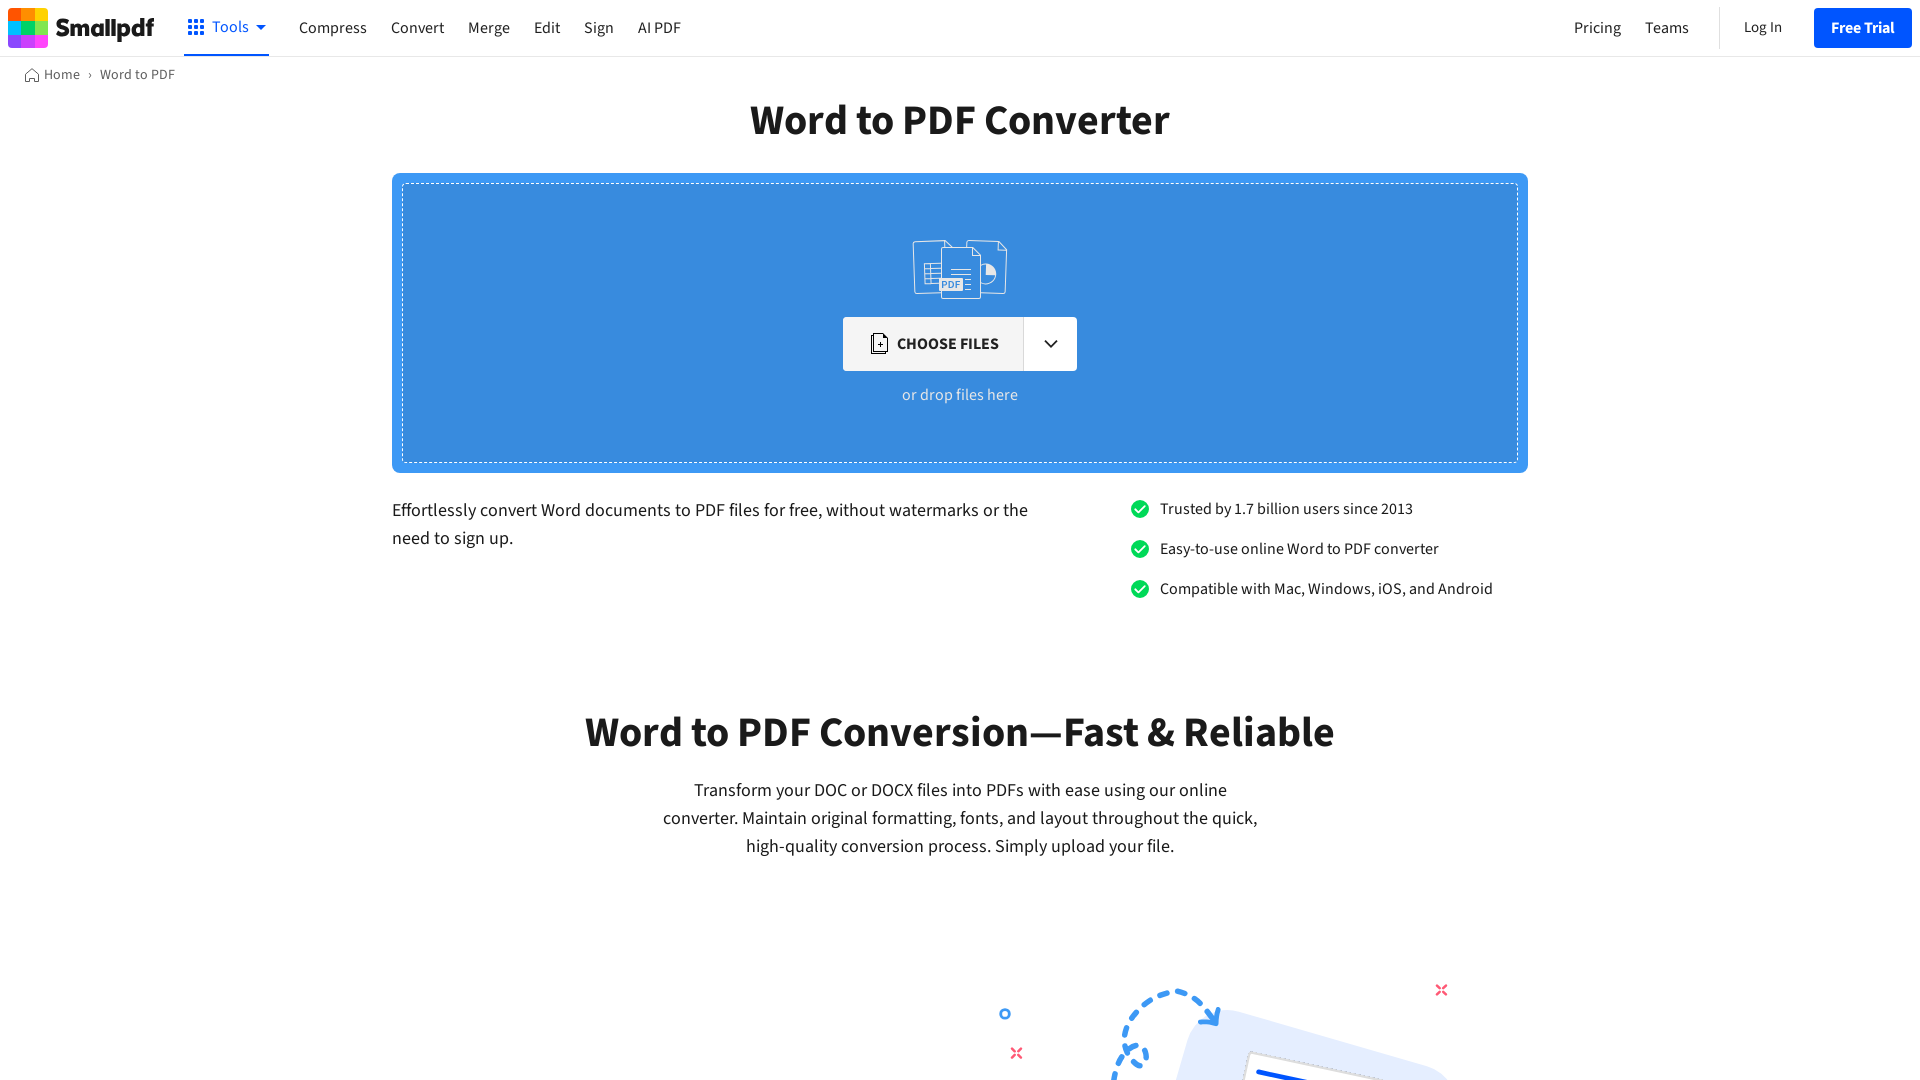

Waited 2 seconds for file dialog to appear
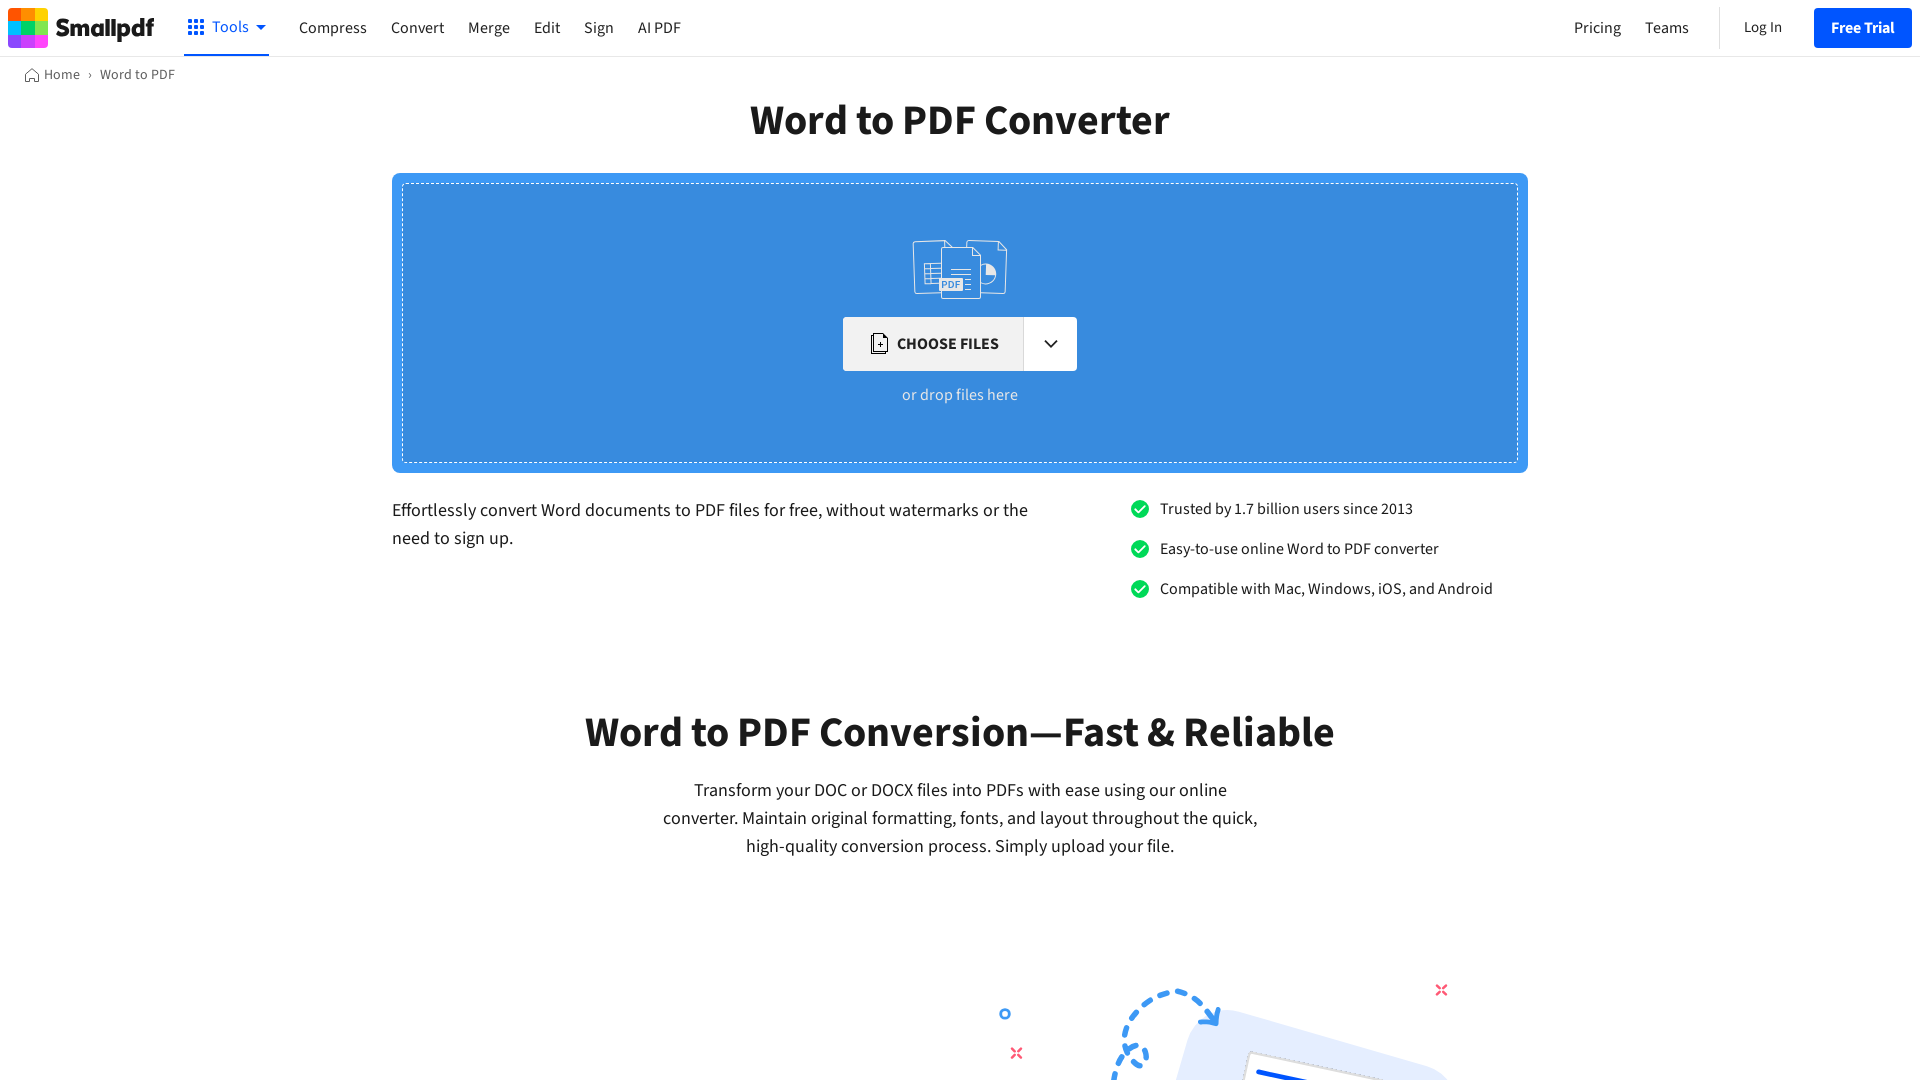

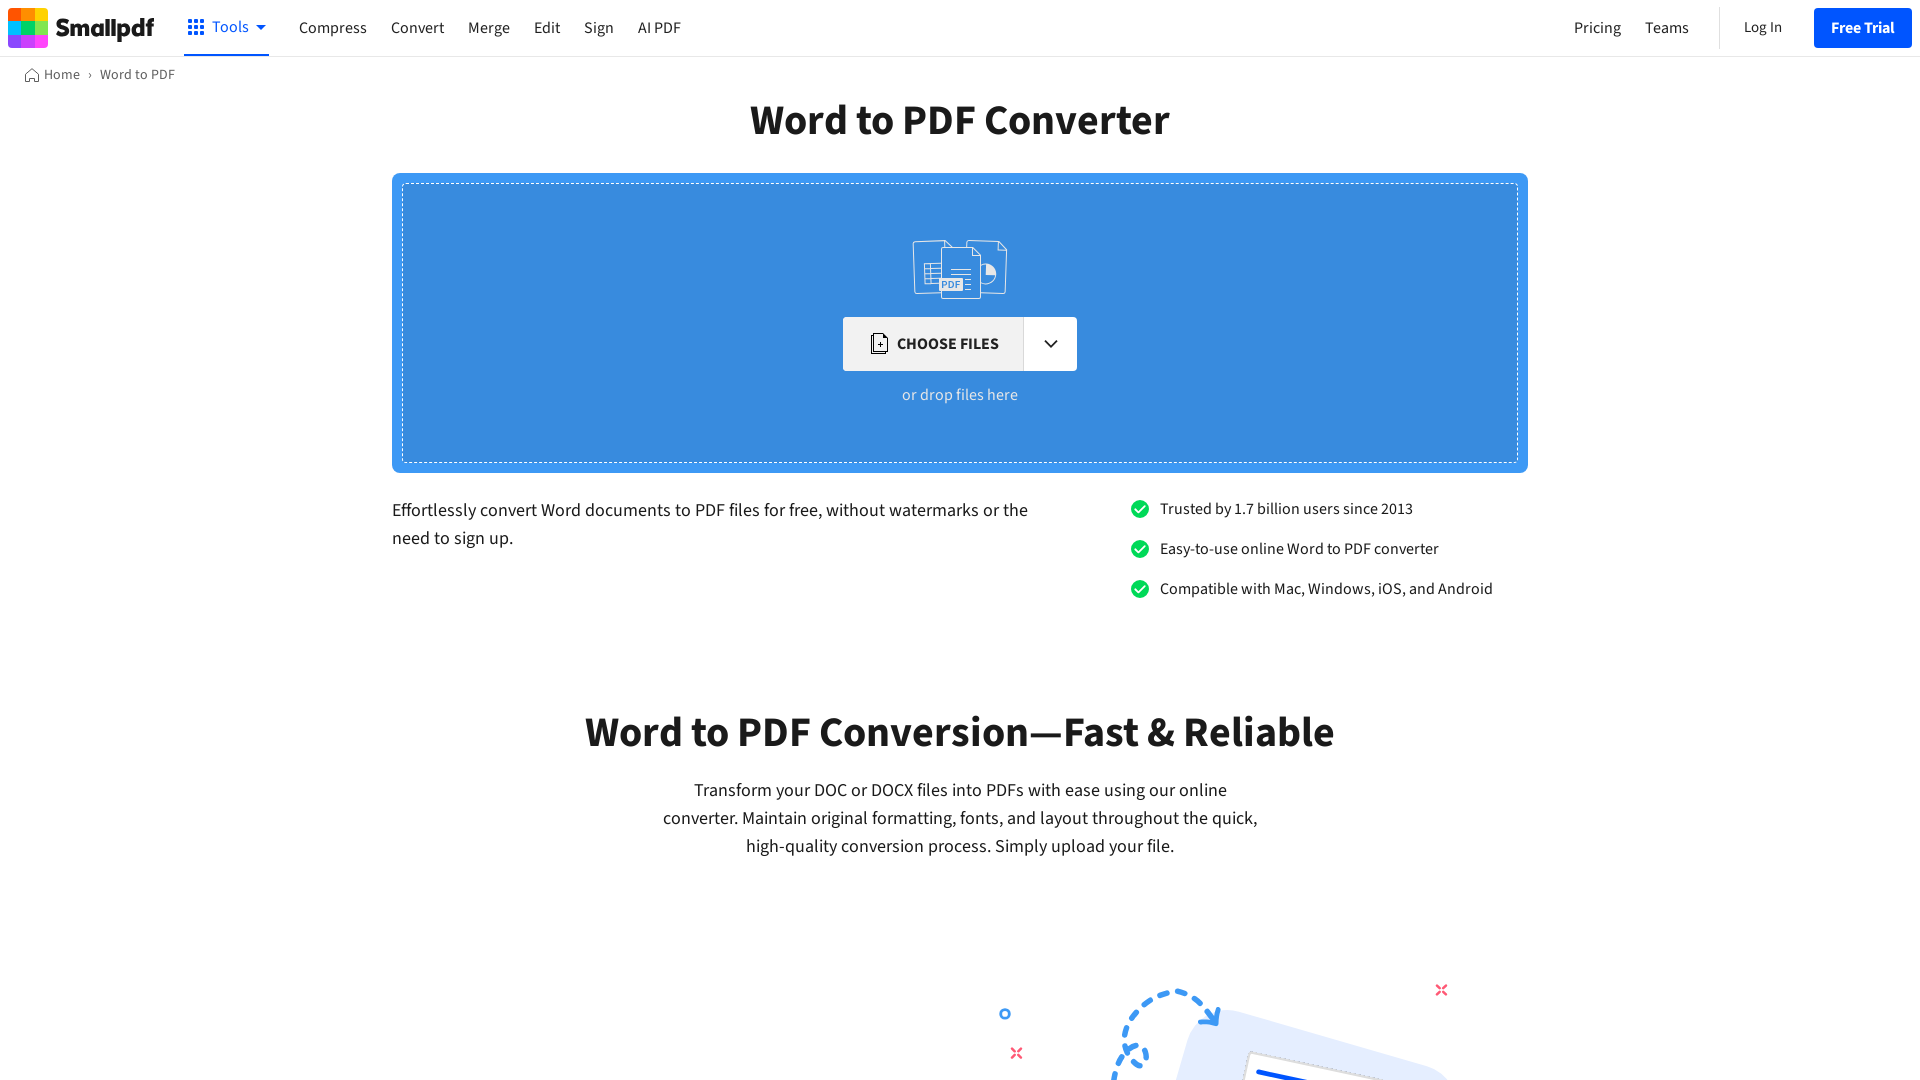